Tests hovering over the Services menu on ISRO website and clicking on the Launch service submenu item

Starting URL: https://www.isro.gov.in/

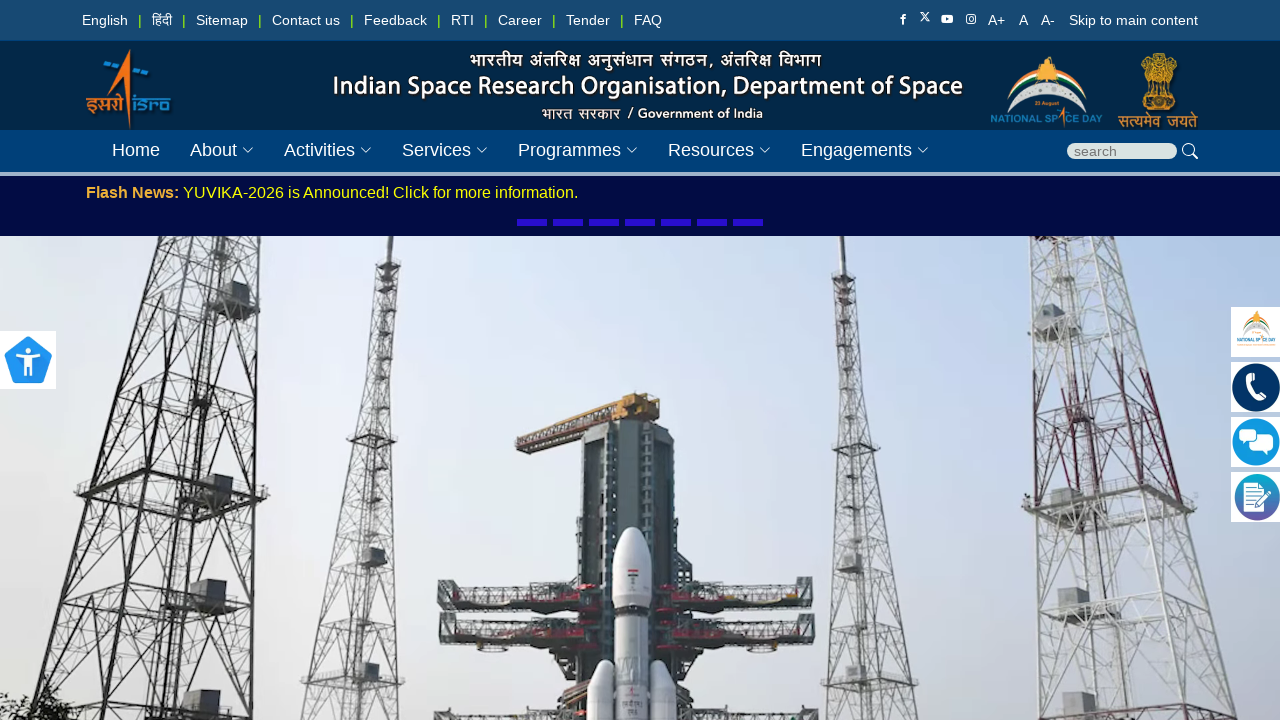

Hovered over the Services menu on ISRO website at (436, 150) on xpath=//span[text()='Services']
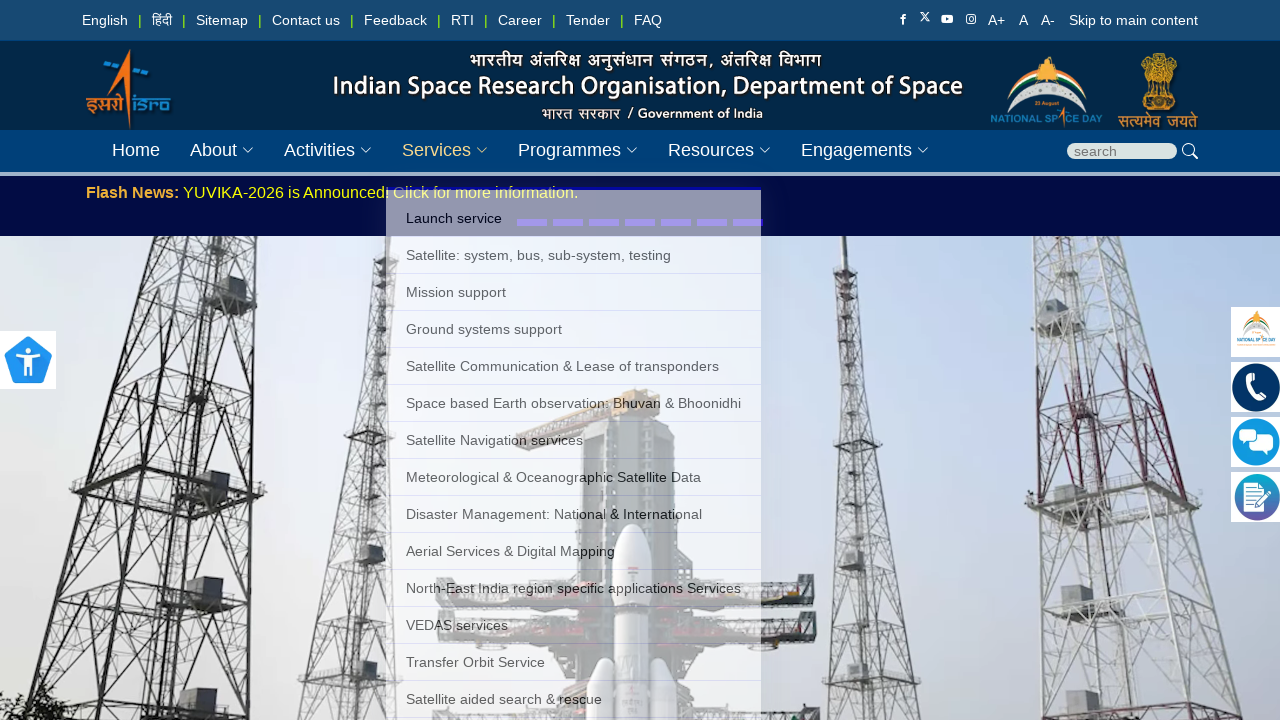

Clicked on the Launch service submenu item at (574, 202) on text=Launch service
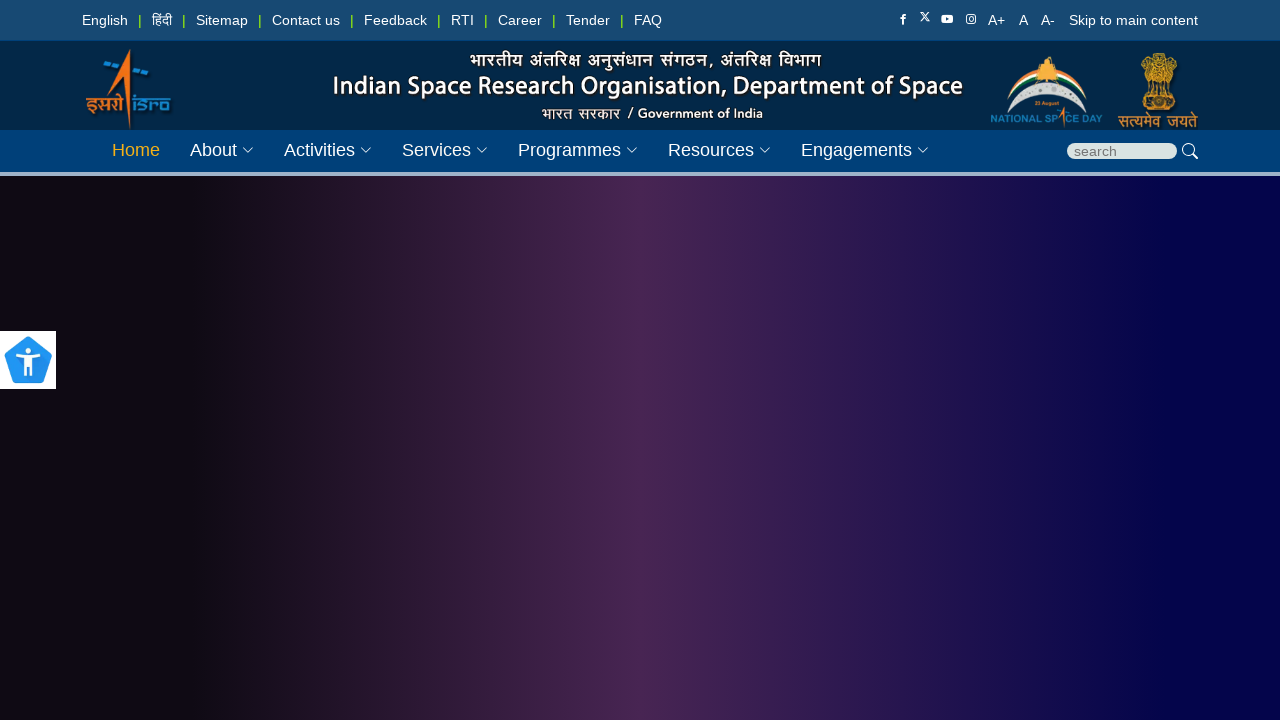

Page loaded successfully after clicking Launch service
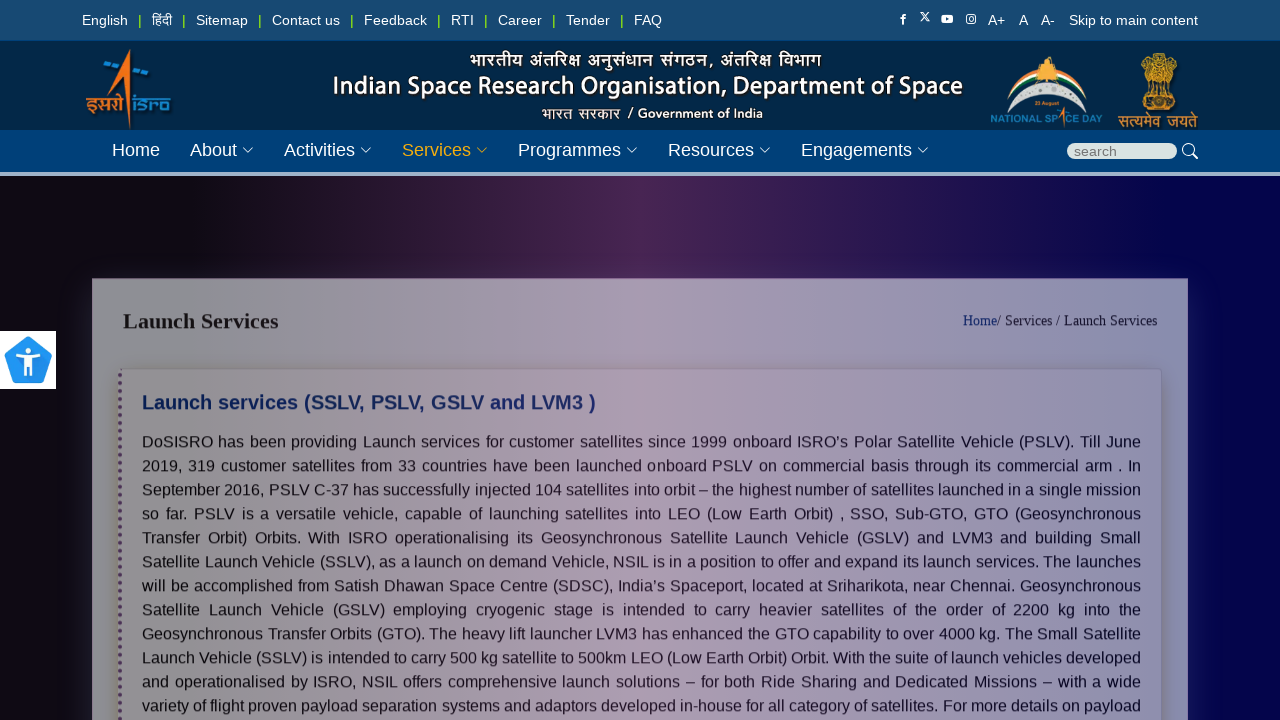

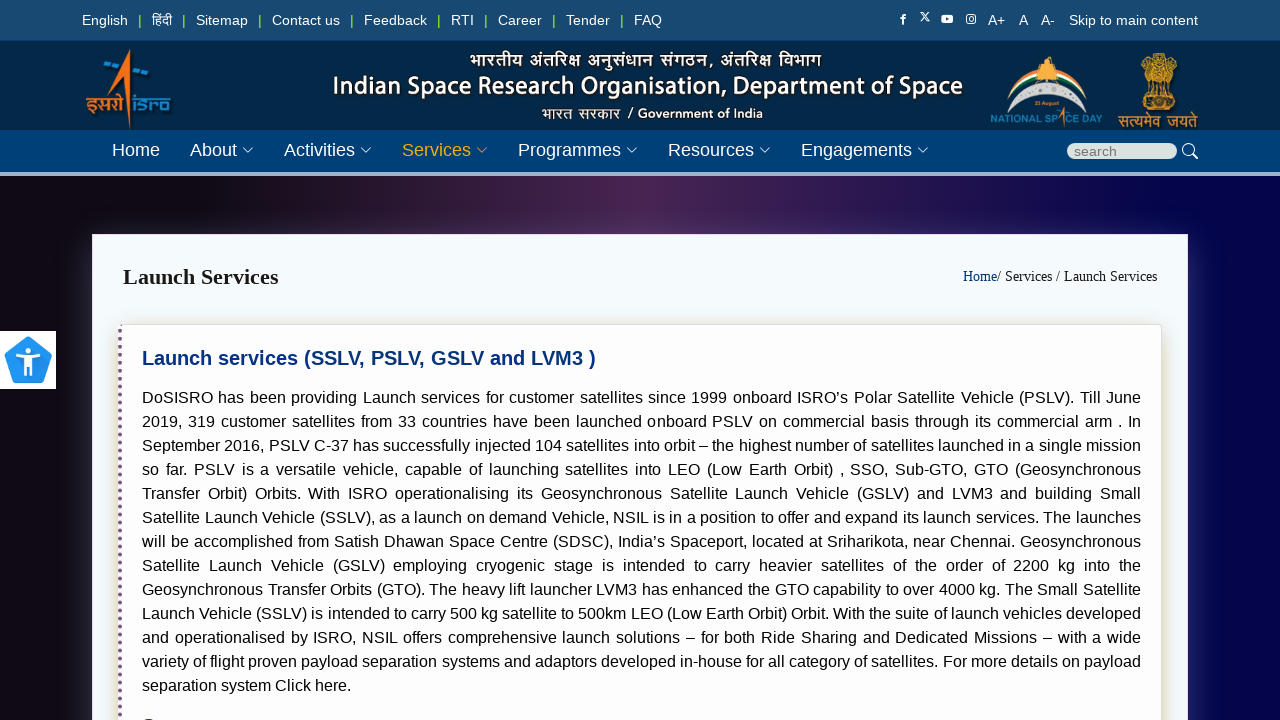